Tests handling of JavaScript prompt dialogs by clicking a button that triggers a prompt and entering a name value

Starting URL: https://testautomationpractice.blogspot.com/

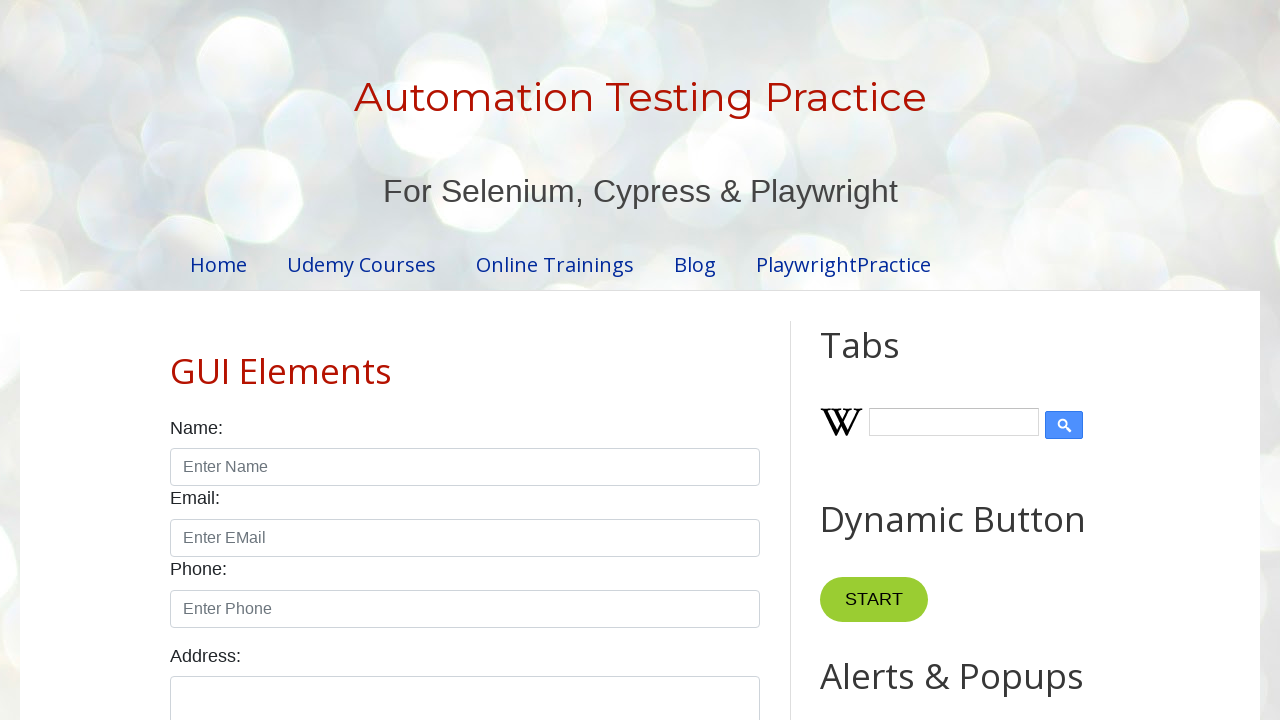

Set up dialog handler to accept prompt with name 'John'
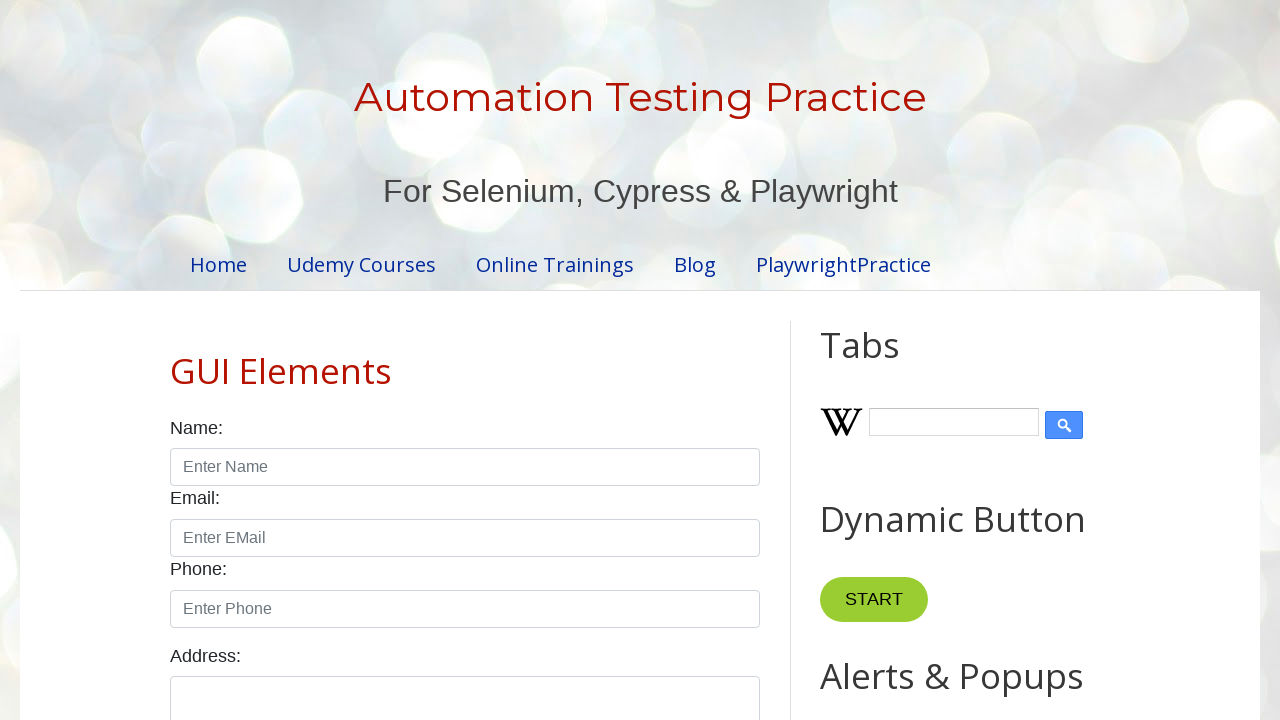

Clicked prompt button to trigger JavaScript prompt dialog at (890, 360) on #promptBtn
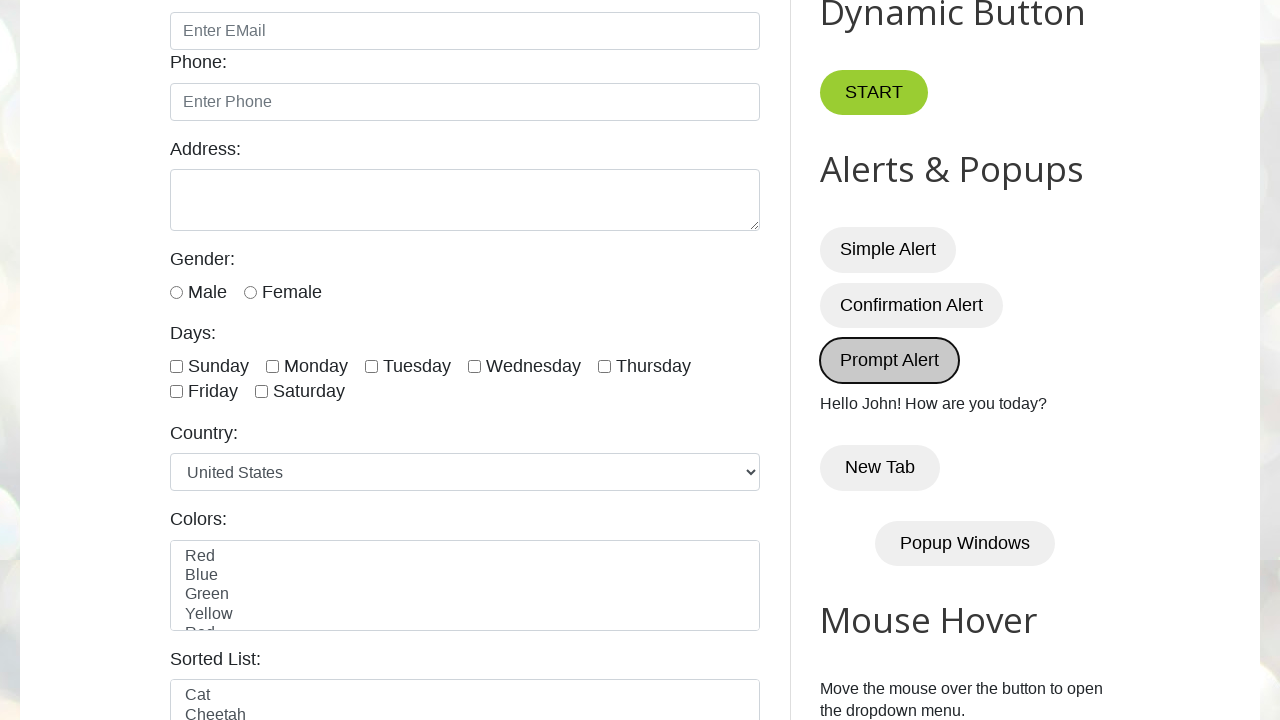

Prompt dialog was processed and result text element is visible
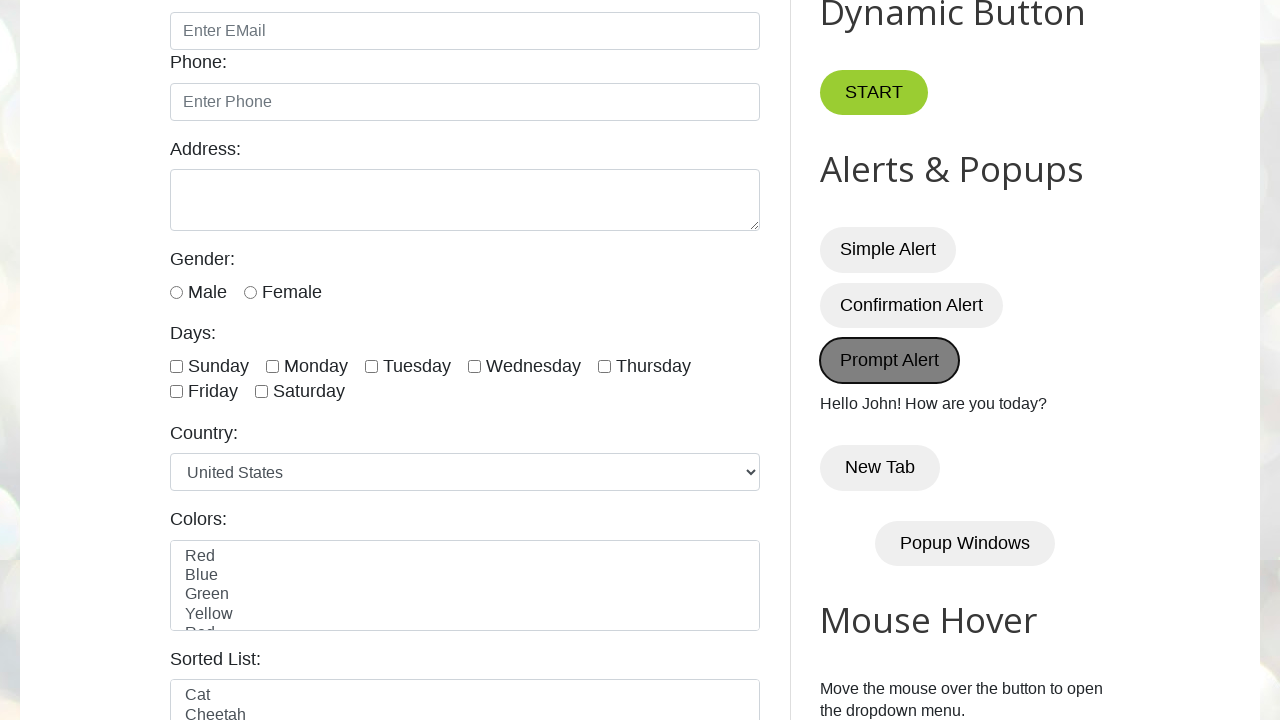

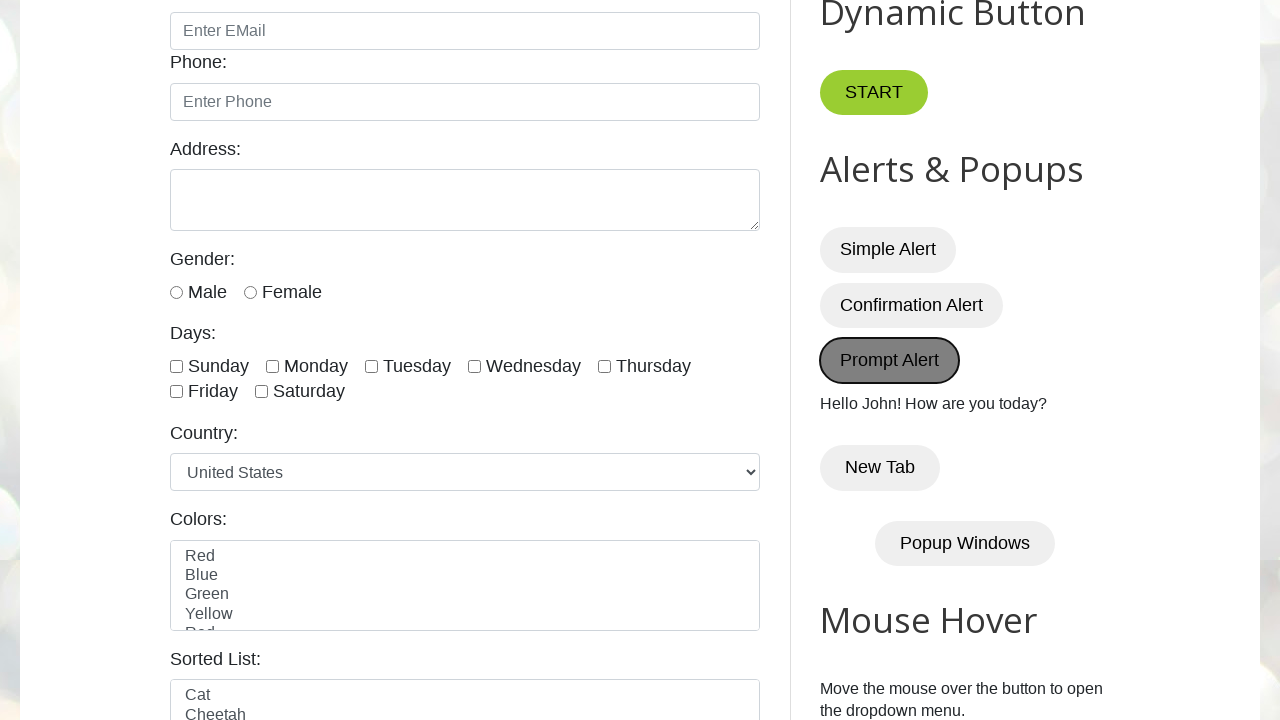